Opens the GitHub homepage and verifies the page title contains "GitHub" and the URL is correct

Starting URL: https://github.com/

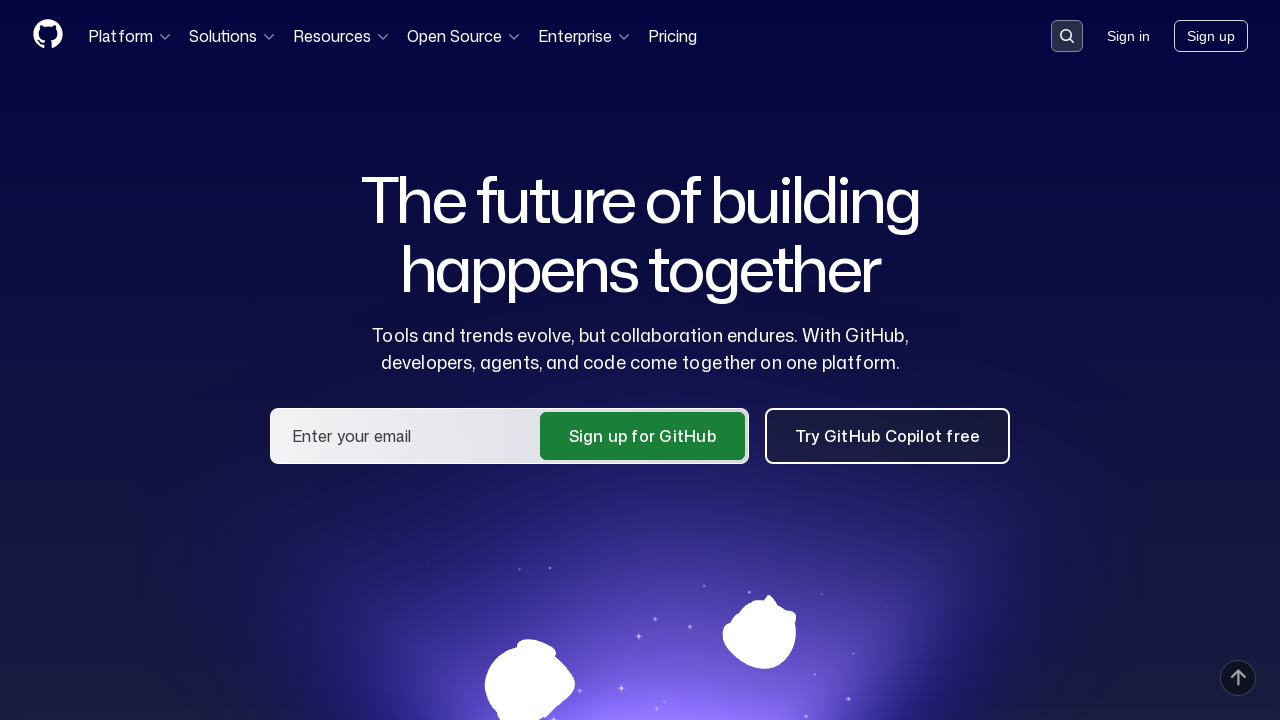

Navigated to GitHub homepage
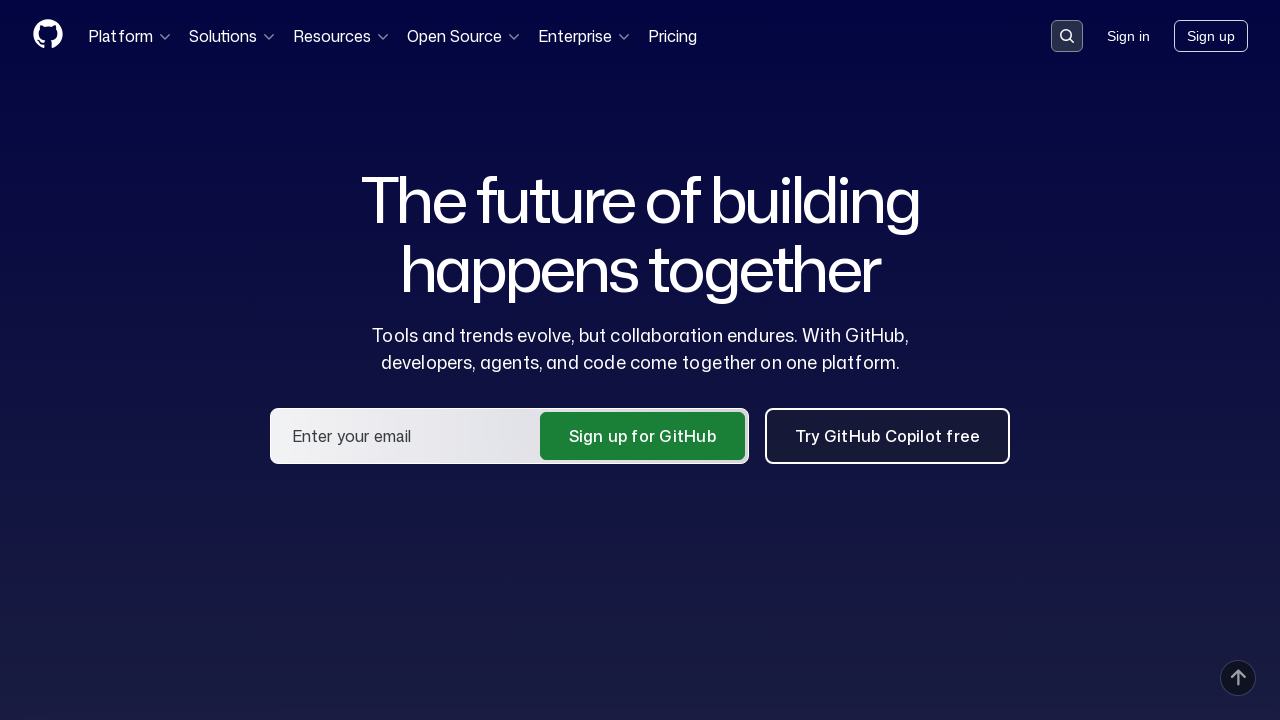

Verified page title contains 'GitHub'
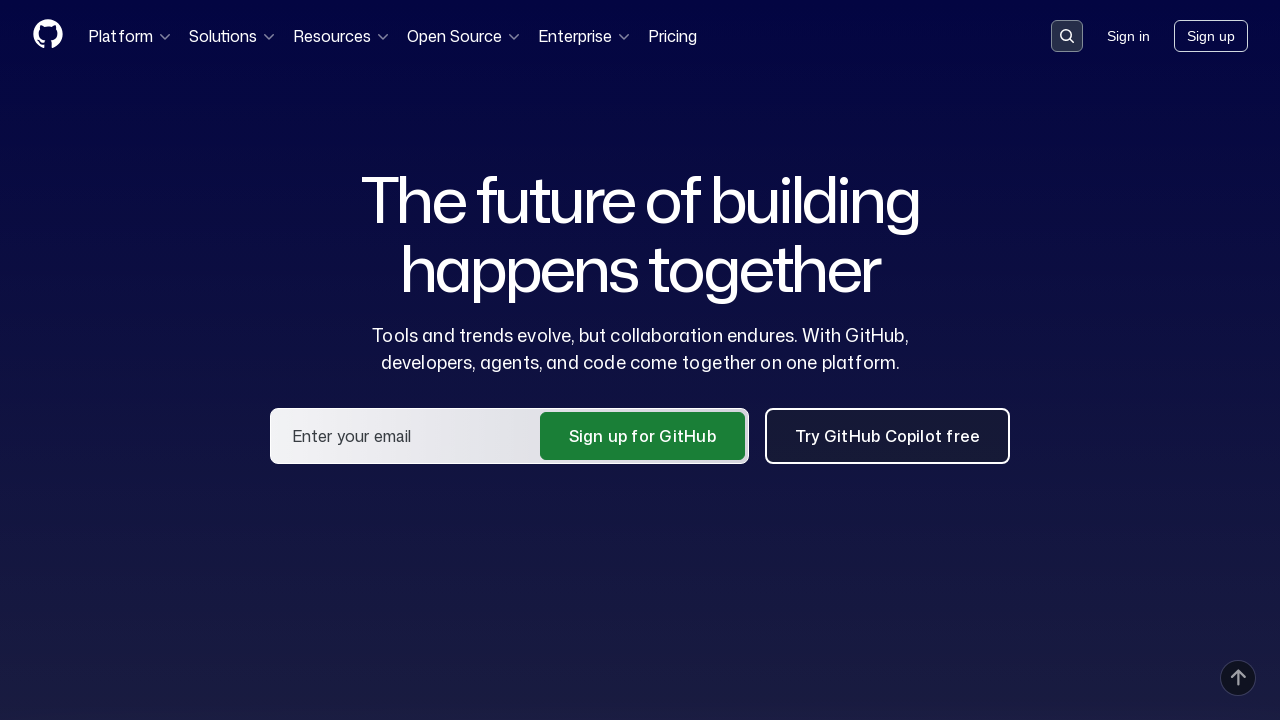

Verified URL is https://github.com/
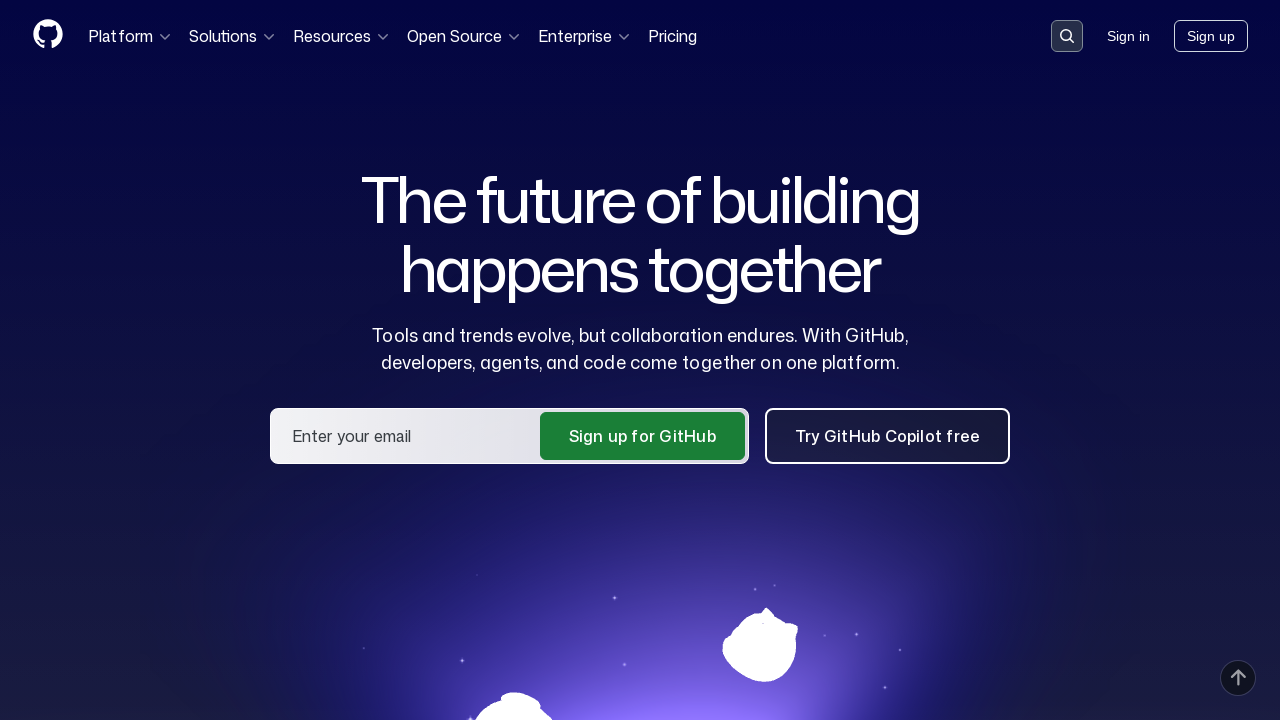

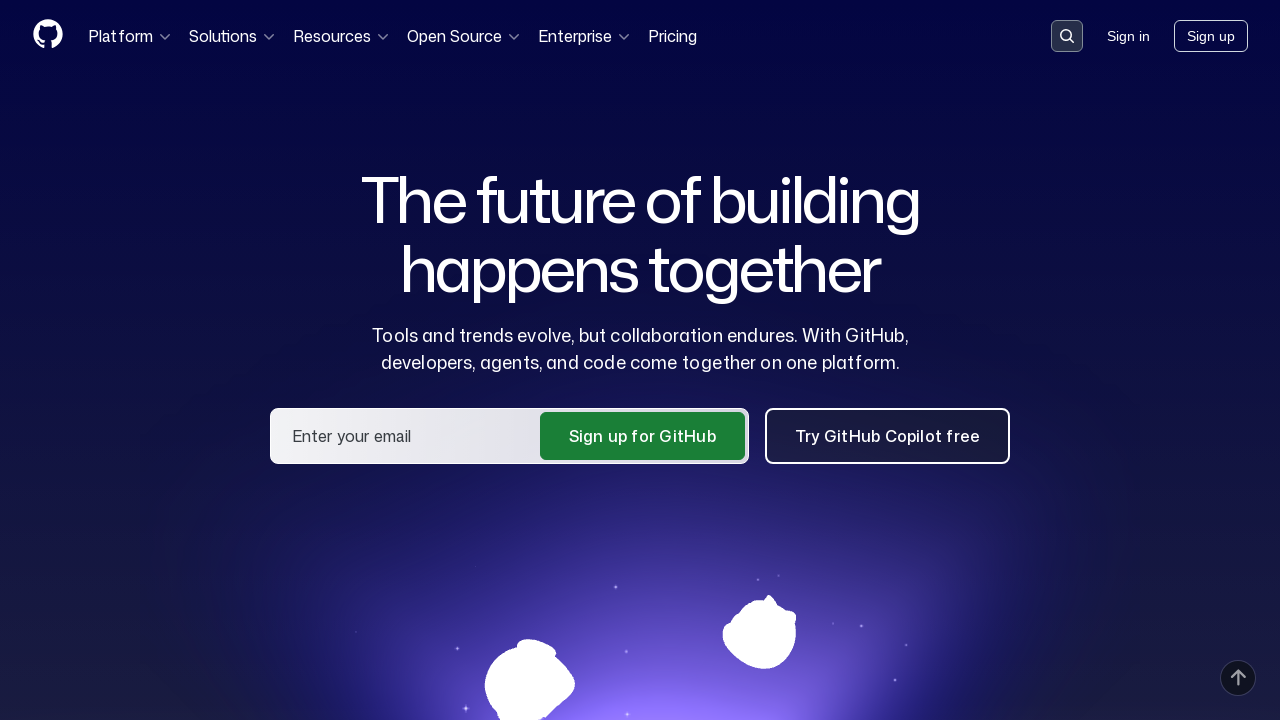